Tests form interaction on a public test page by filling the first name field, selecting a checkbox for "Bike", and clicking the "male" gender radio button.

Starting URL: http://only-testing-blog.blogspot.in/2013/09/test.html

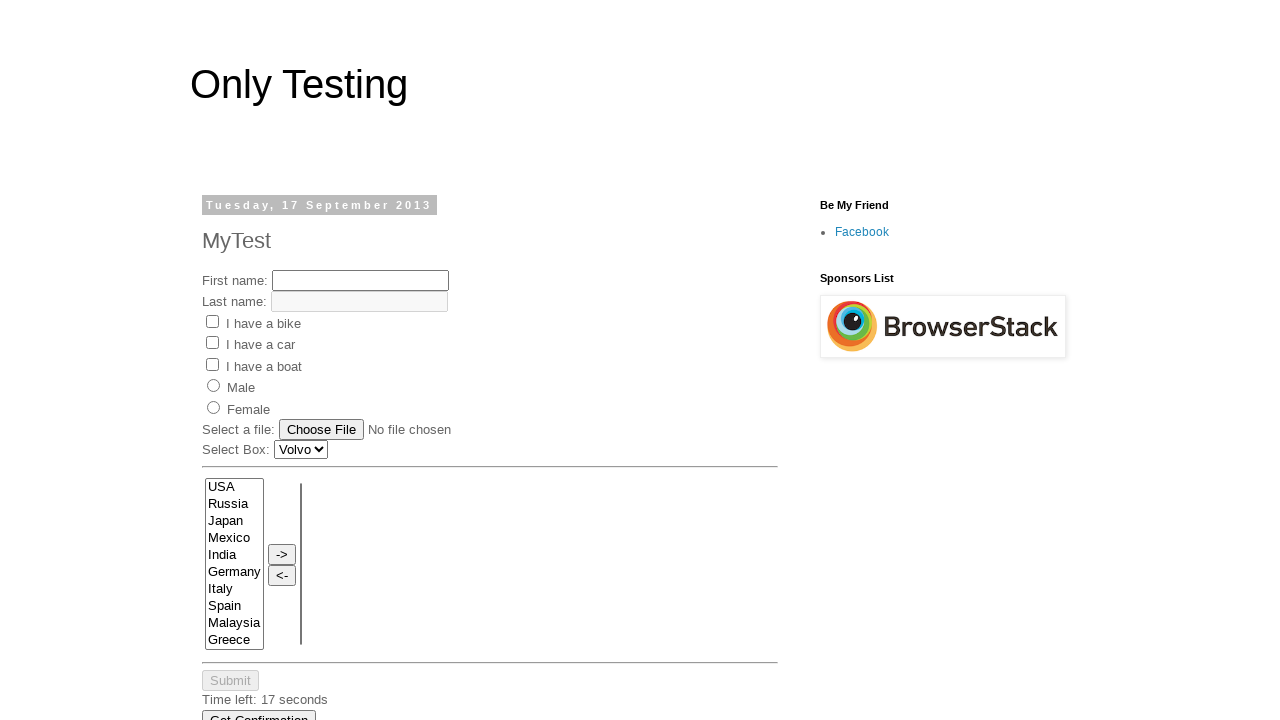

Filled first name field with 'Alejandro' on #fname
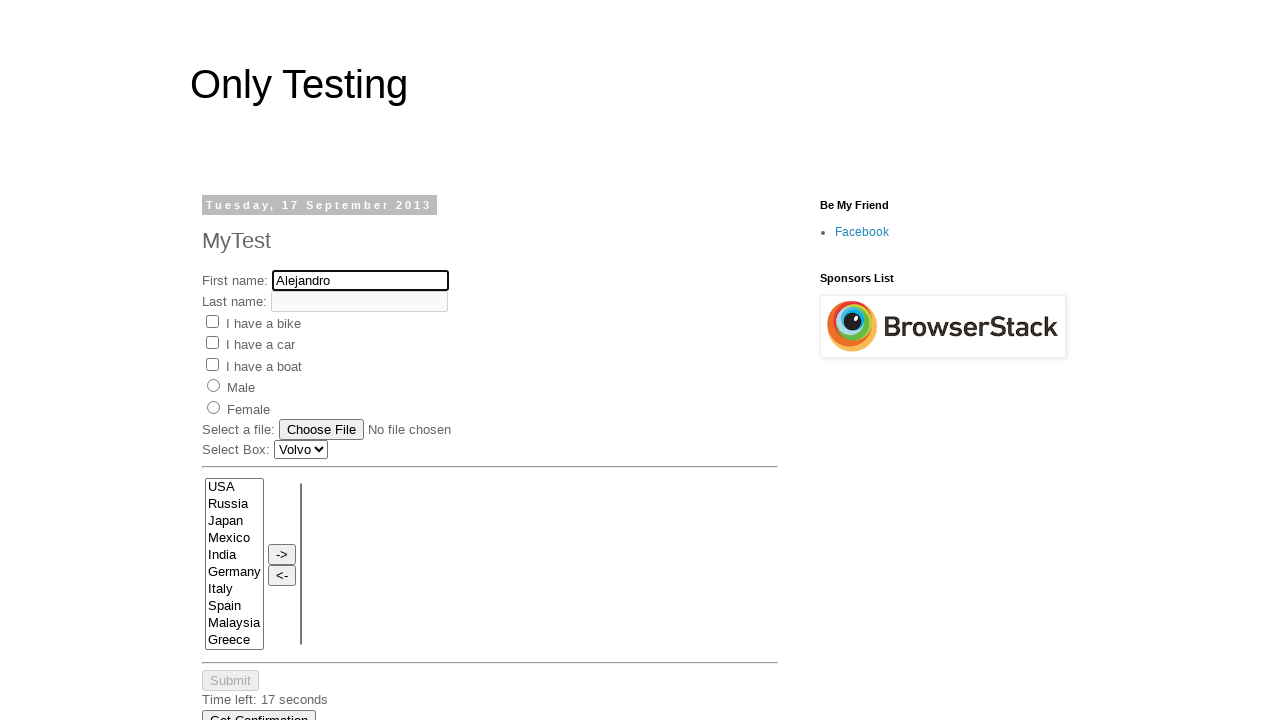

Checked Bike checkbox at (212, 321) on input[value='Bike']
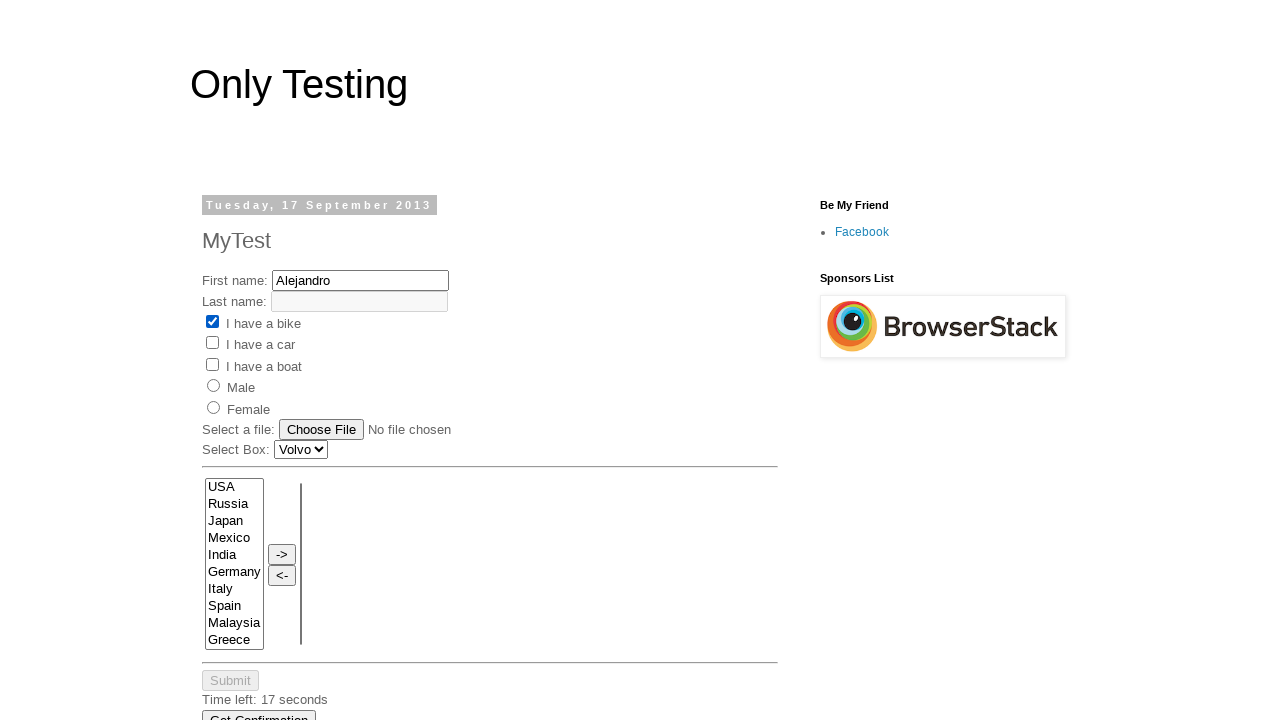

Selected male gender radio button at (214, 386) on input[value='male']
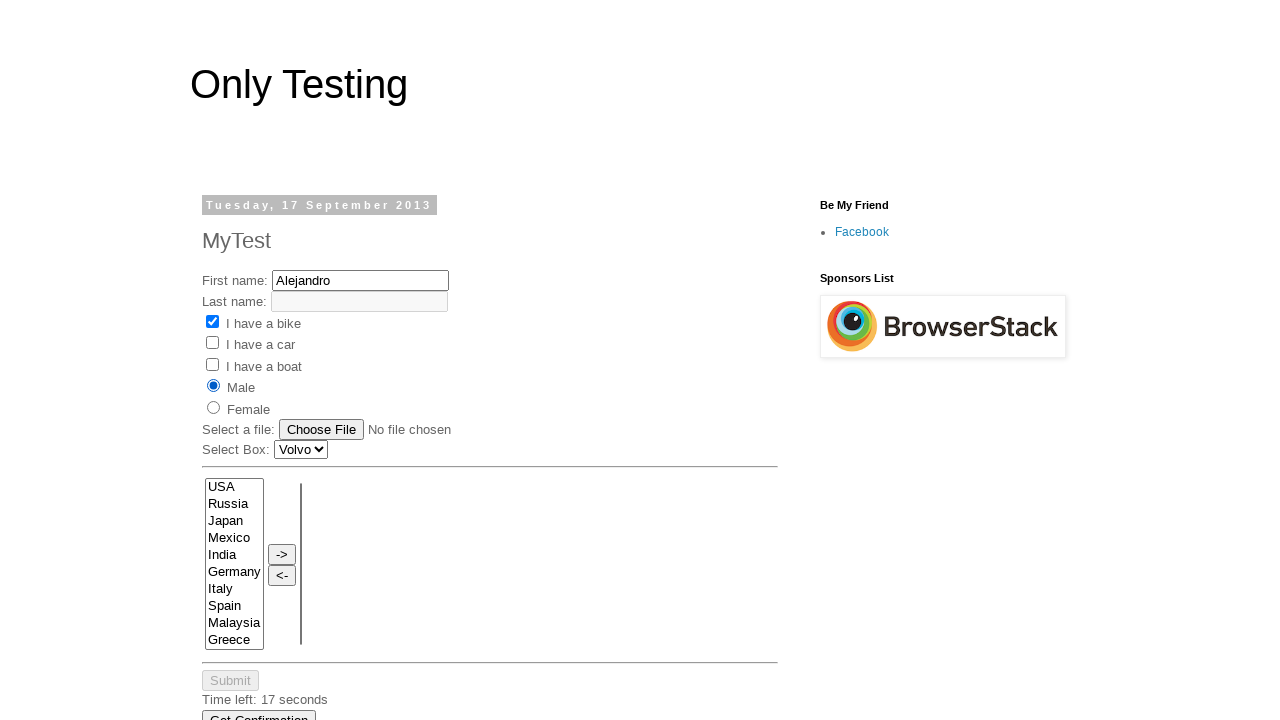

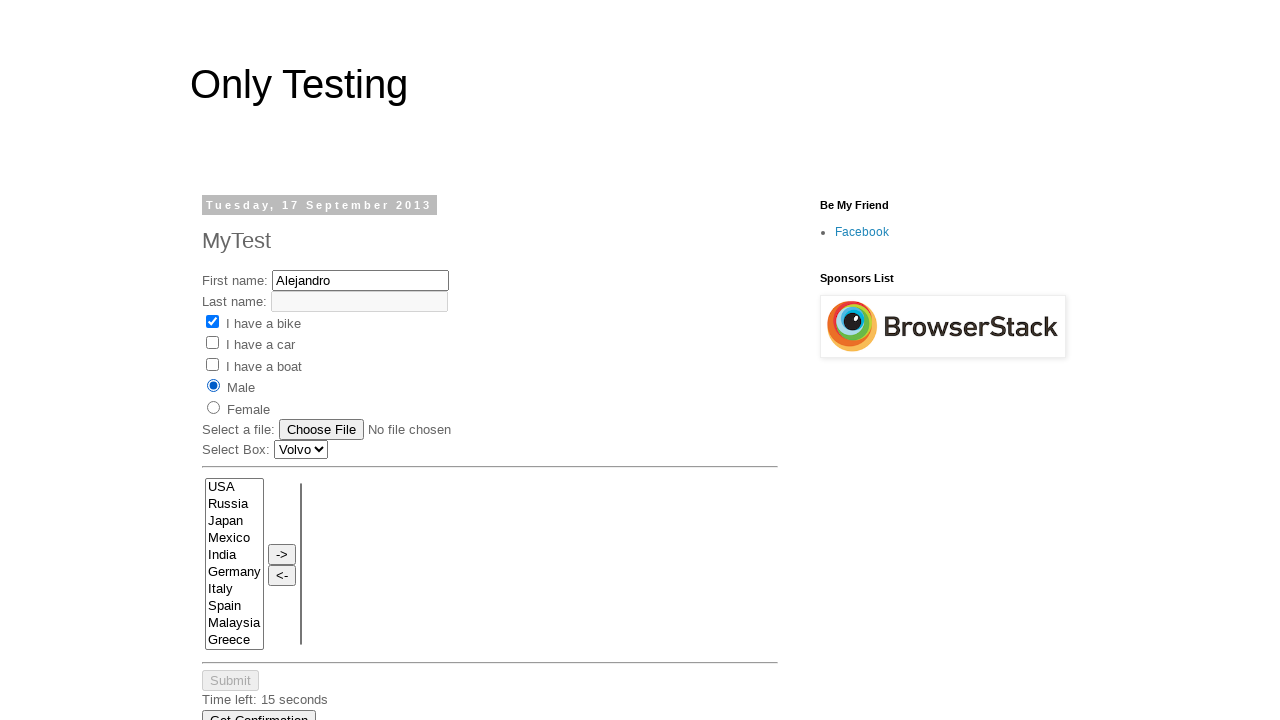